Tests selecting the Female gender radio button on the DemoQA practice form by scrolling to the form section and clicking the radio button.

Starting URL: https://demoqa.com/automation-practice-form

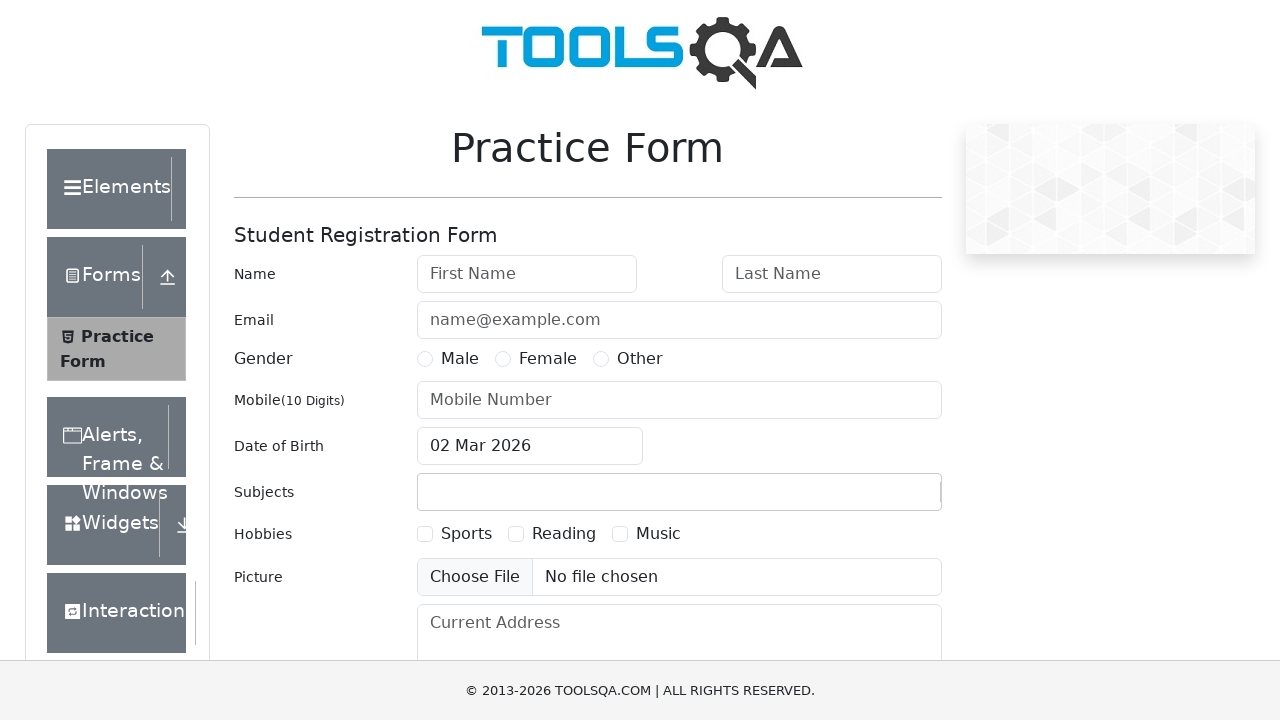

Scrolled to user number field to bring gender radio buttons into view
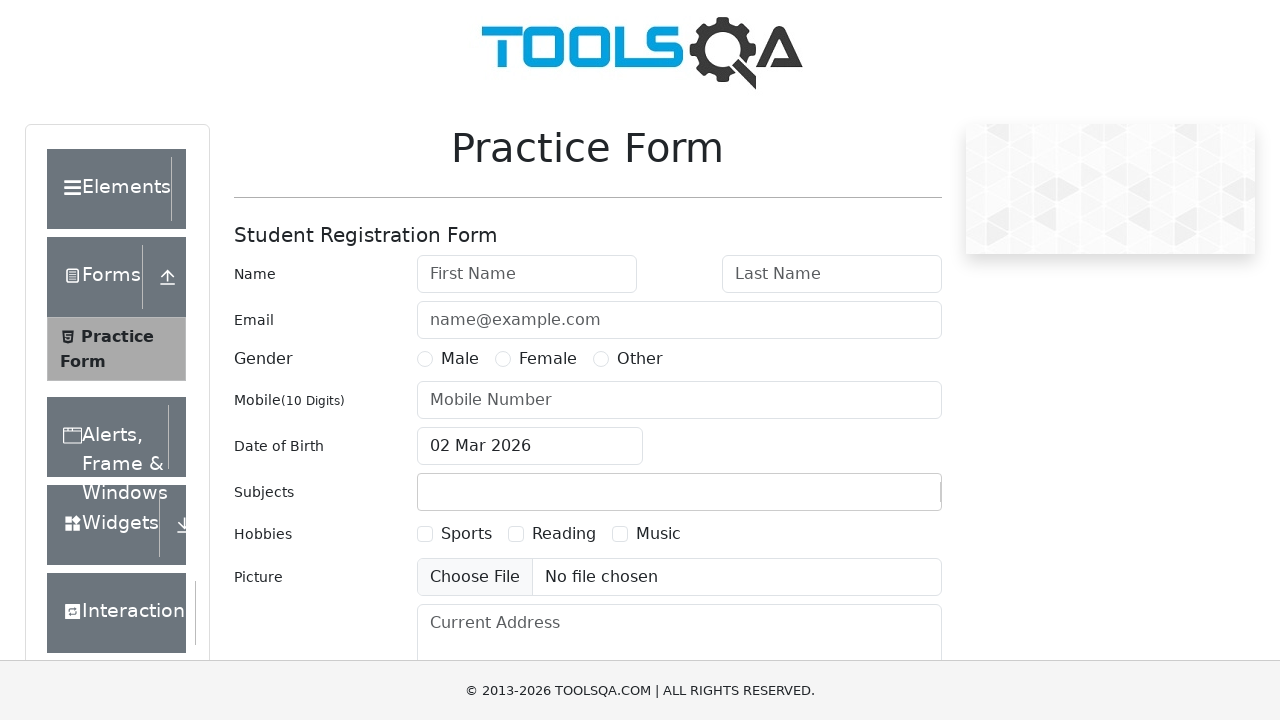

Clicked on the Female gender radio button at (548, 359) on label[for='gender-radio-2']
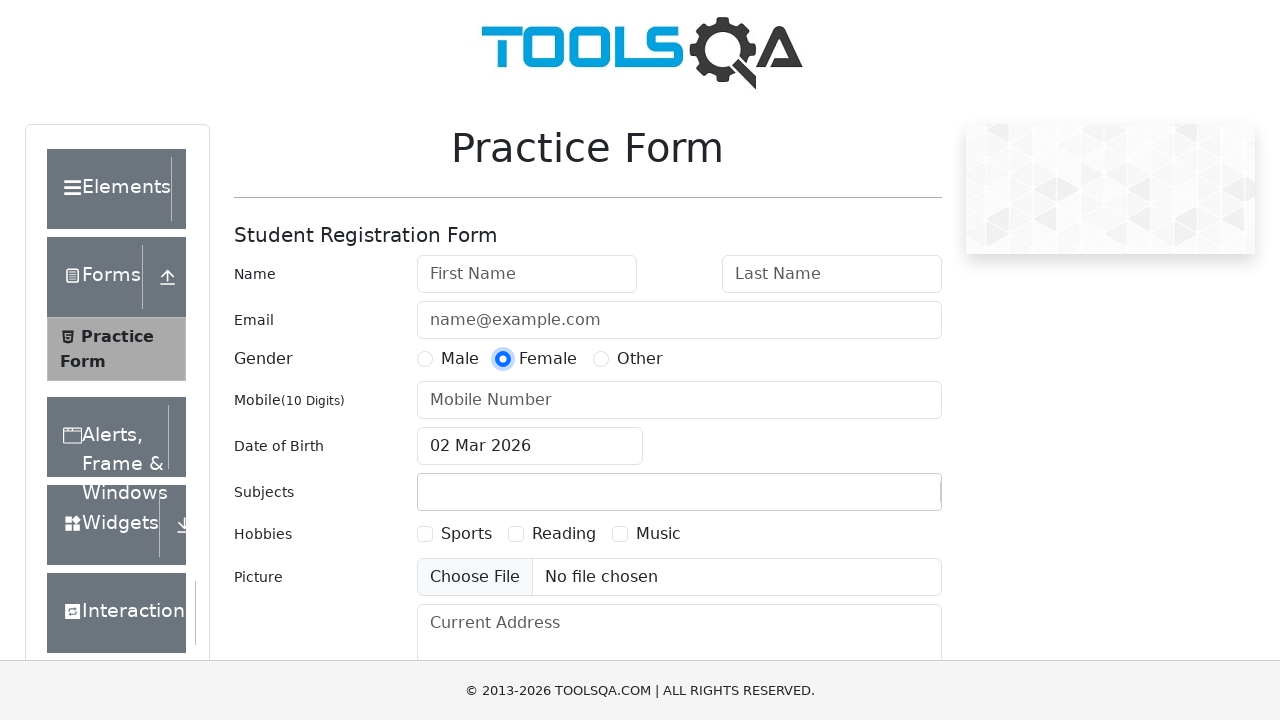

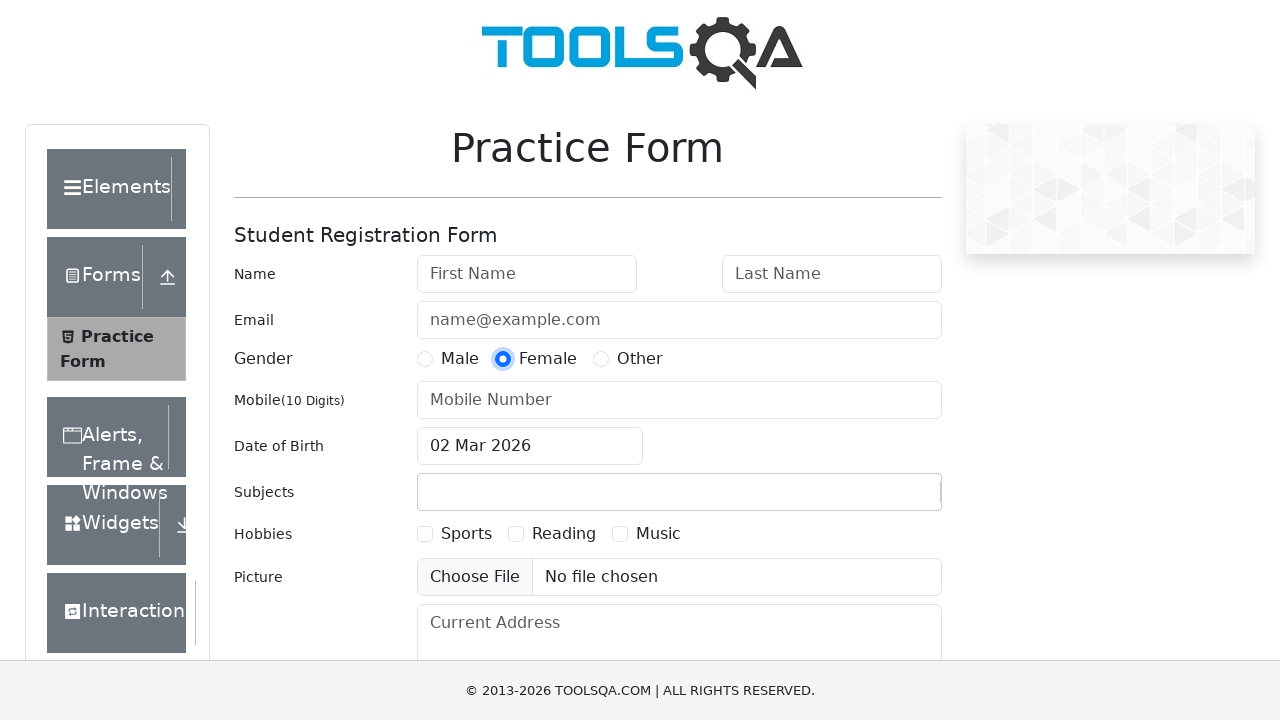